Tests dynamic content page by refreshing and viewing changing content

Starting URL: https://the-internet.herokuapp.com/

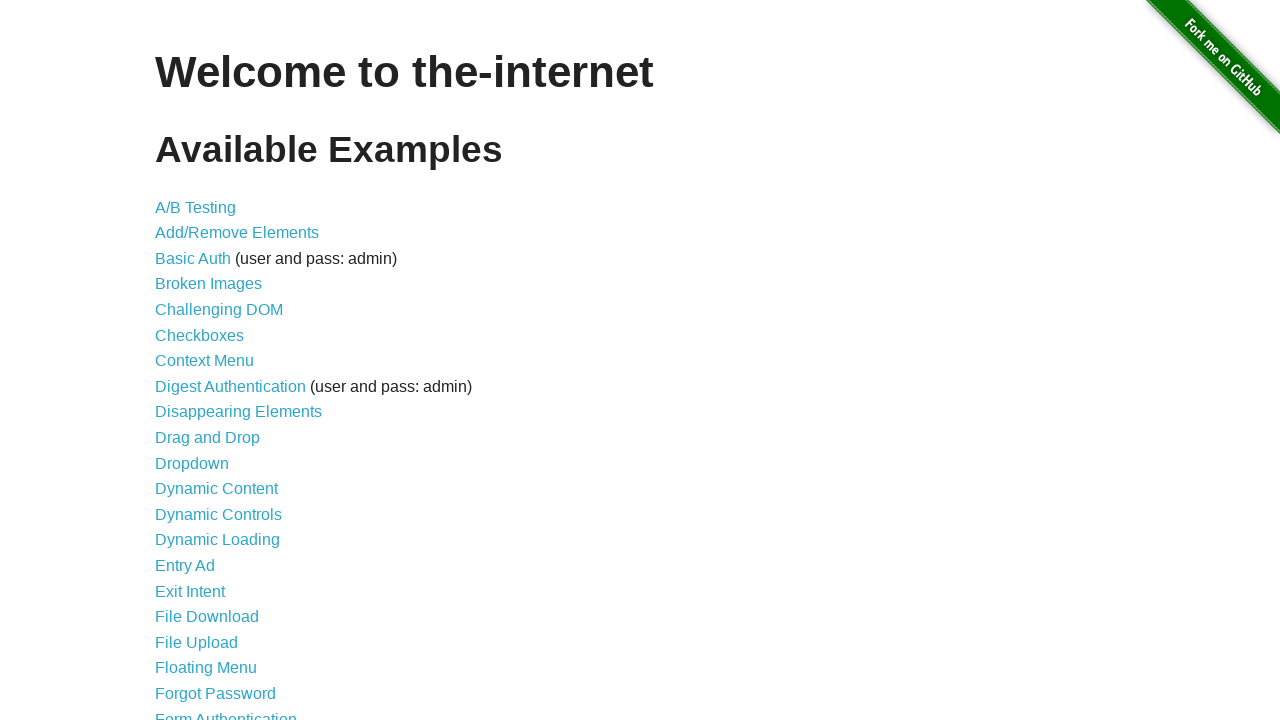

Clicked on Dynamic Content link at (216, 489) on text='Dynamic Content'
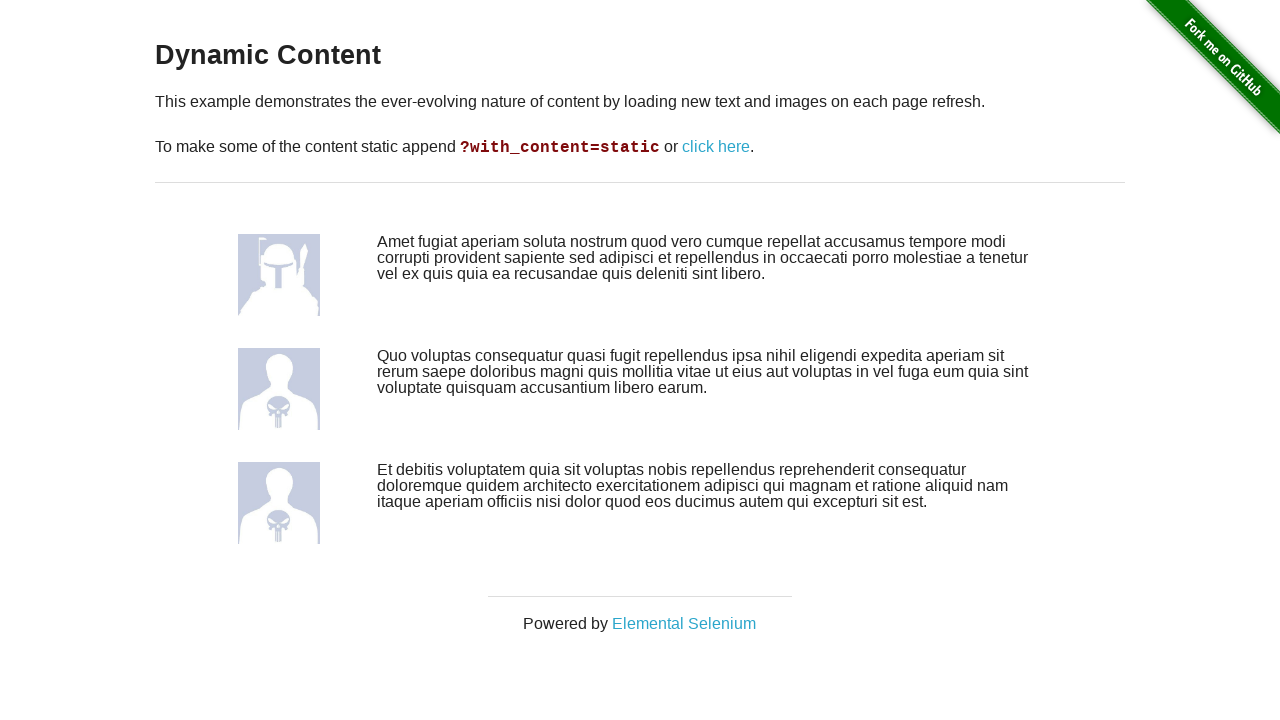

Dynamic content section loaded
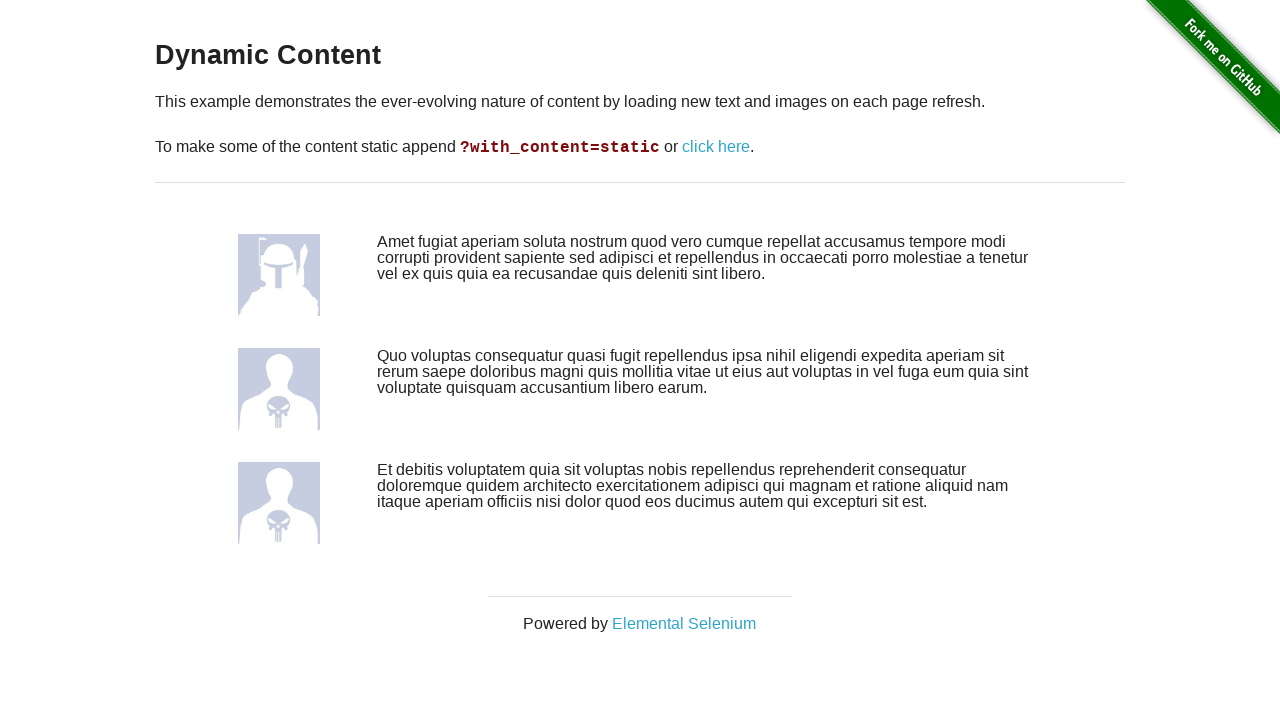

Clicked refresh link to reload dynamic content at (716, 147) on text='click here'
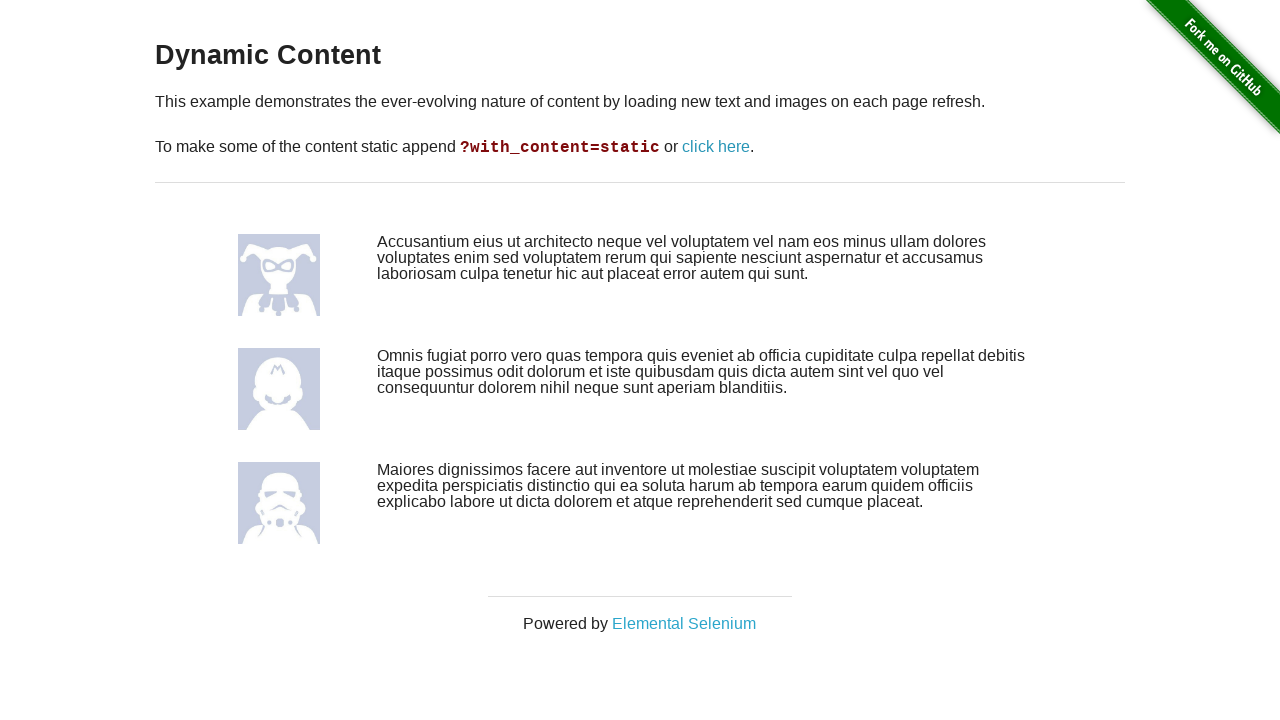

Dynamic content refreshed and displayed
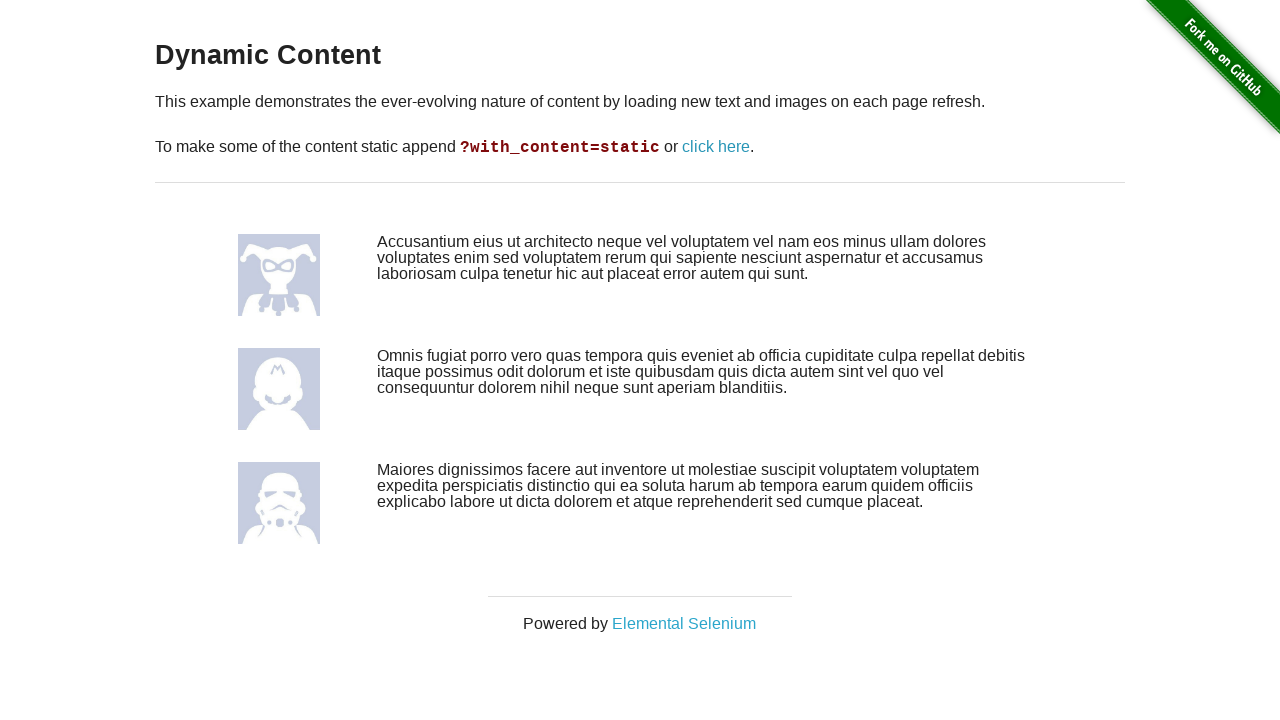

Clicked refresh link to reload dynamic content at (716, 147) on text='click here'
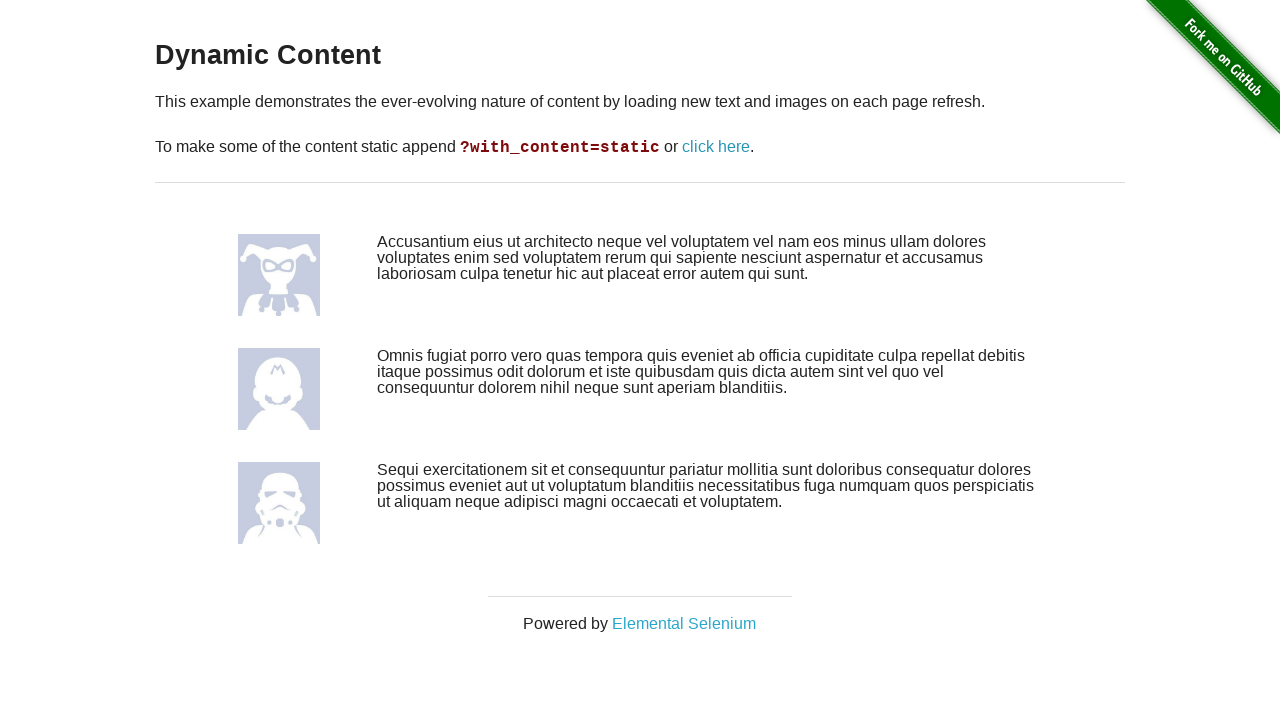

Dynamic content refreshed and displayed
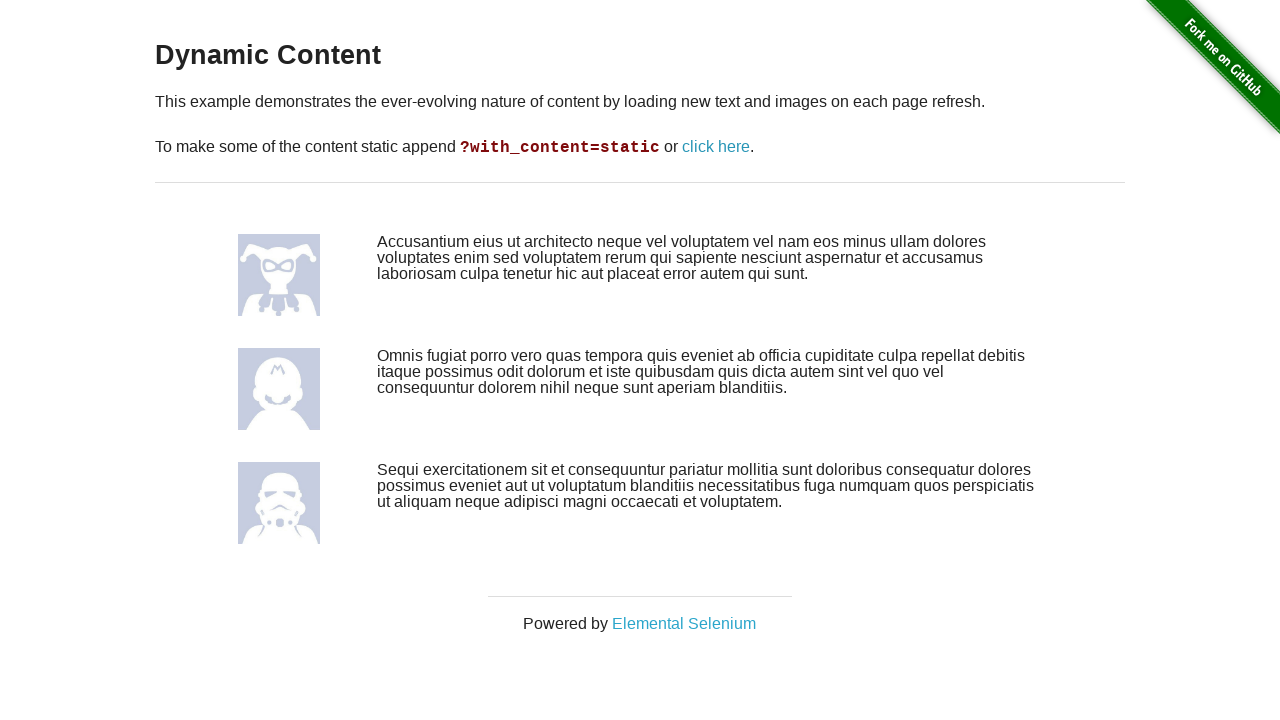

Clicked refresh link to reload dynamic content at (716, 147) on text='click here'
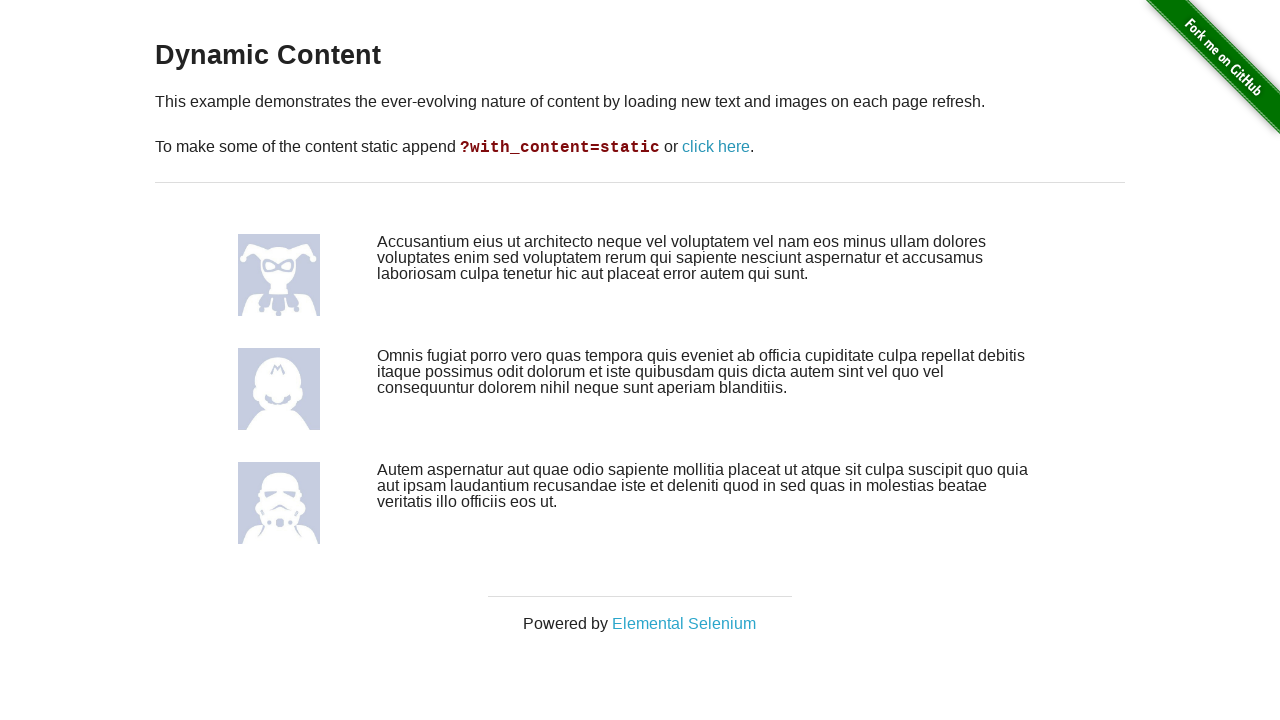

Dynamic content refreshed and displayed
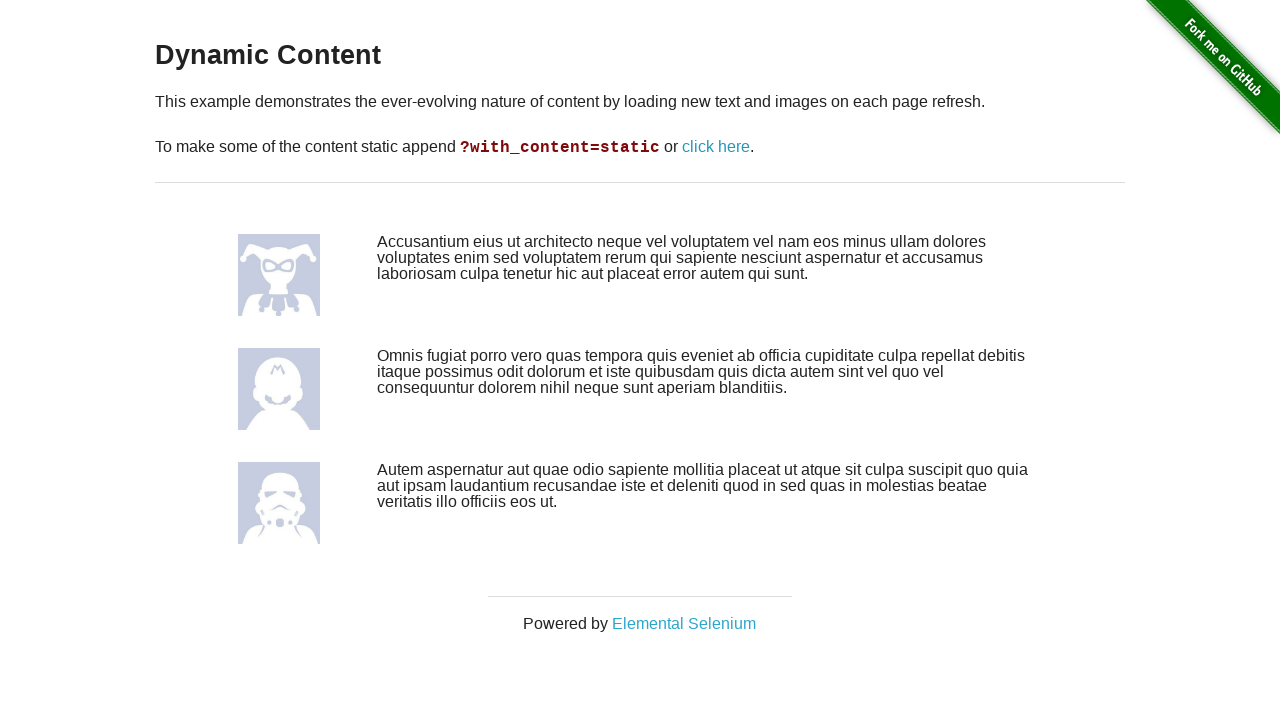

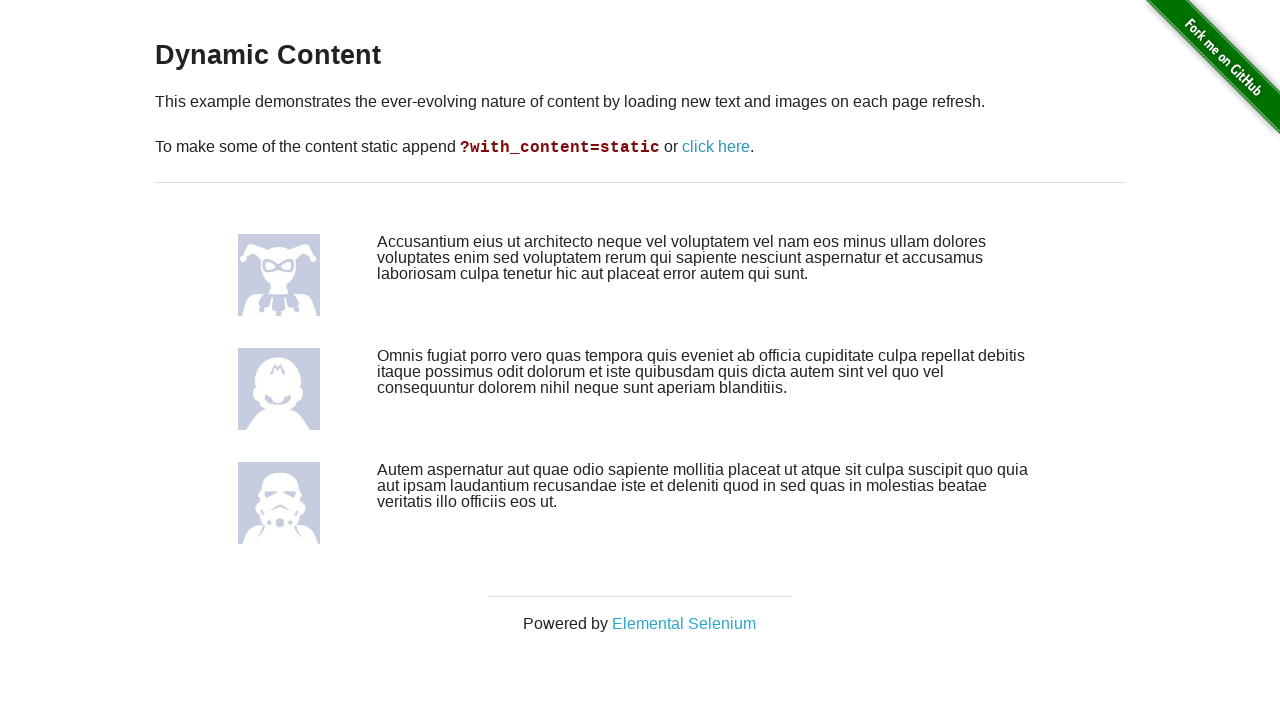